Tests the scooter order flow by clicking the top order button, filling out customer details (name, address, metro station, phone), then selecting delivery date, rental period, scooter color, adding a comment, and confirming the order.

Starting URL: https://qa-scooter.praktikum-services.ru/

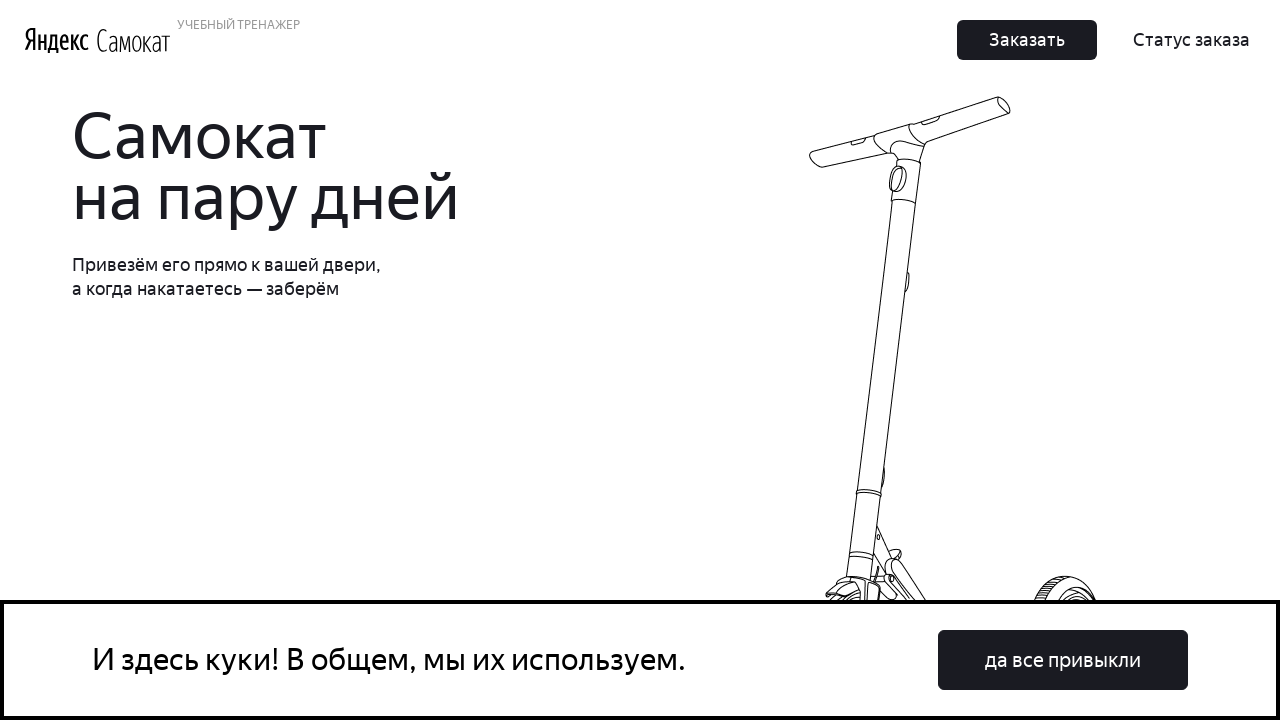

Clicked top 'Order' button to start order flow at (612, 361) on button.Button_Button__ra12g.Button_Middle__1CSJM
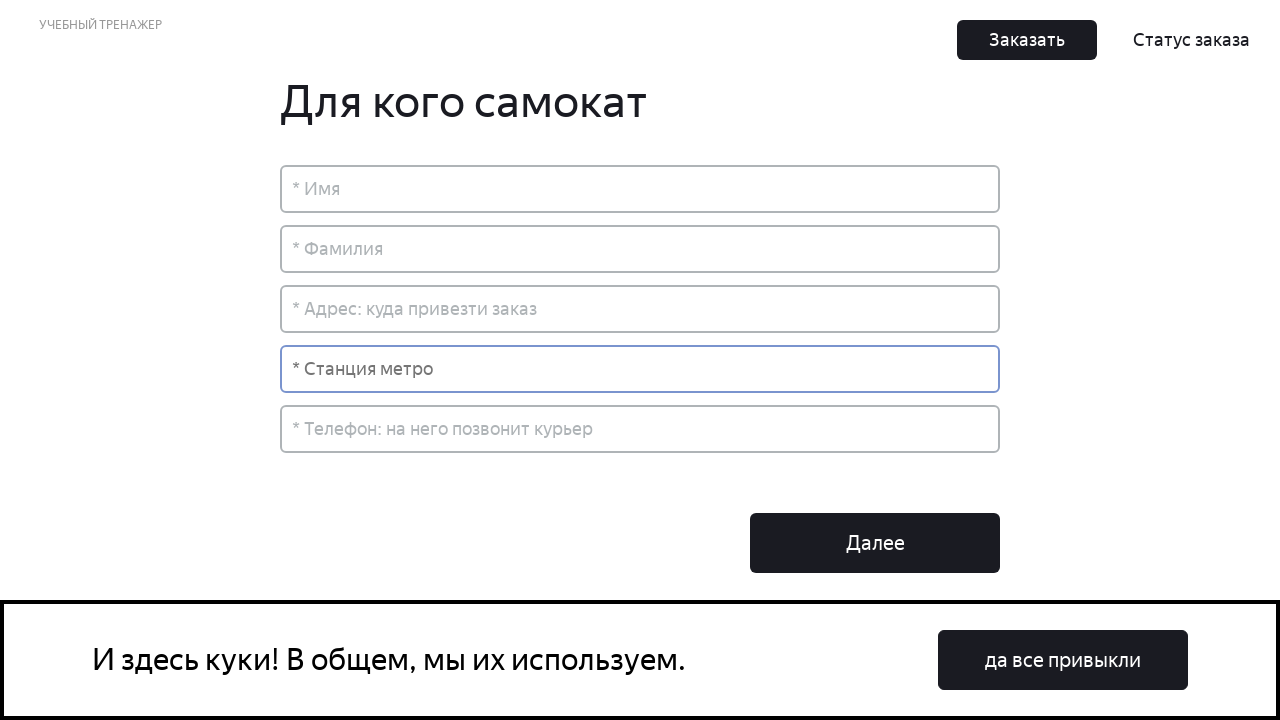

Filled in first name 'Иван' on input[placeholder='* Имя']
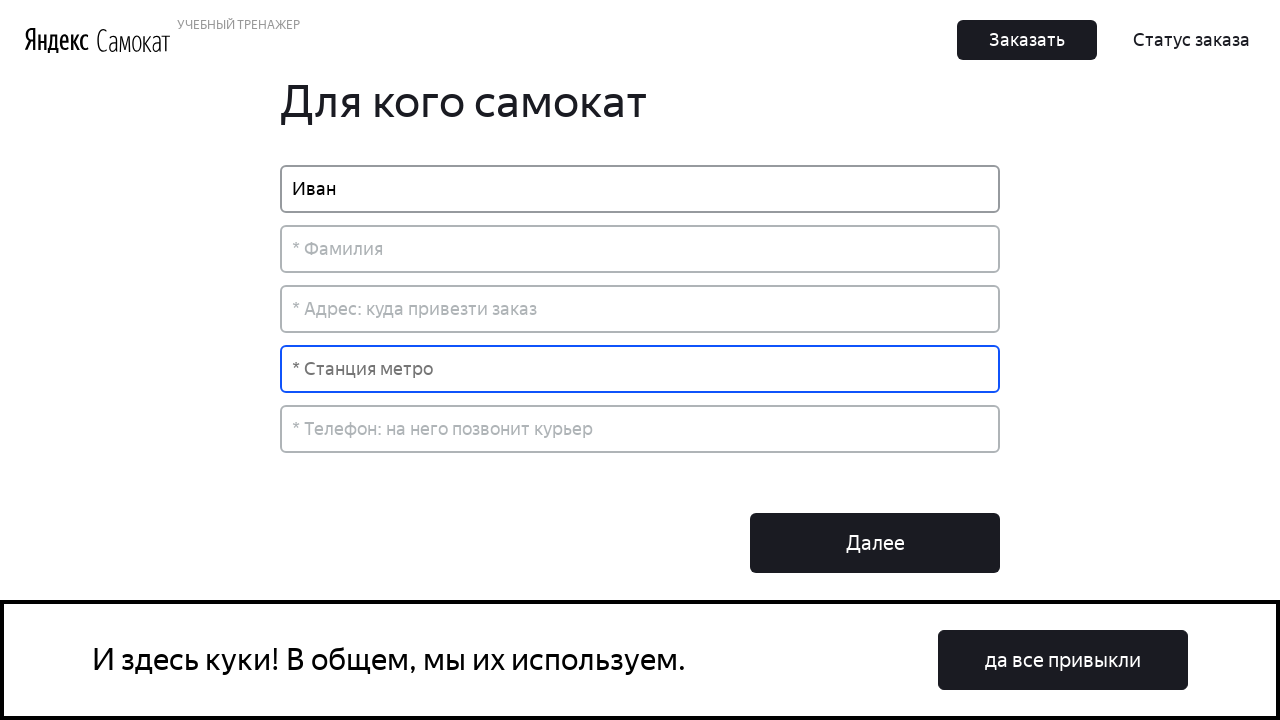

Filled in last name 'Иванов' on input[placeholder='* Фамилия']
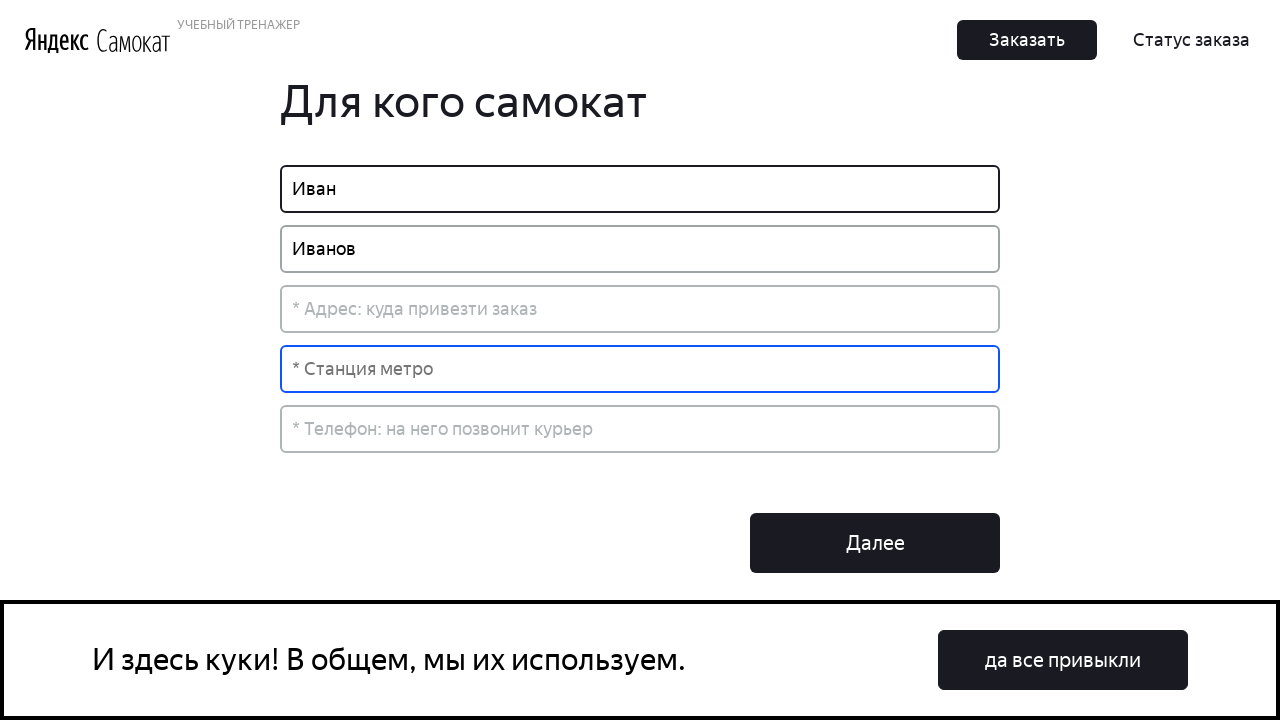

Filled in address 'Ивановская, 1' on input[placeholder='* Адрес: куда привезти заказ']
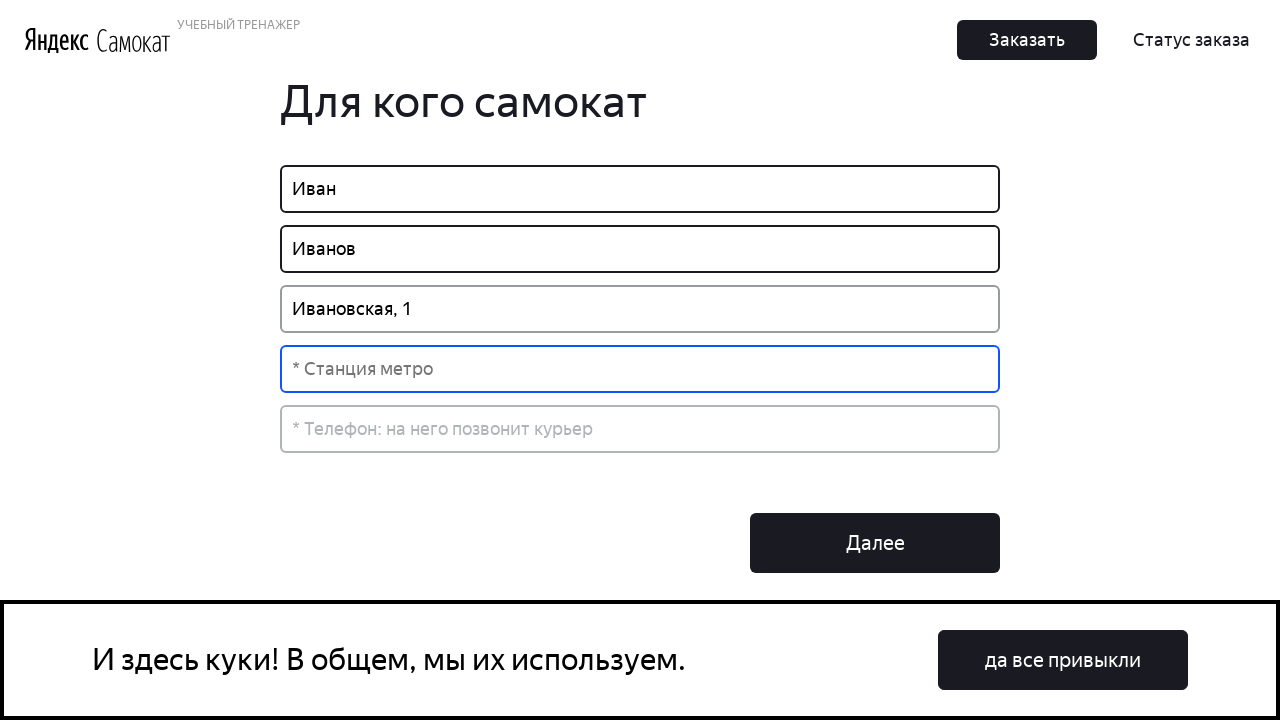

Clicked metro station dropdown at (640, 369) on input[placeholder='* Станция метро']
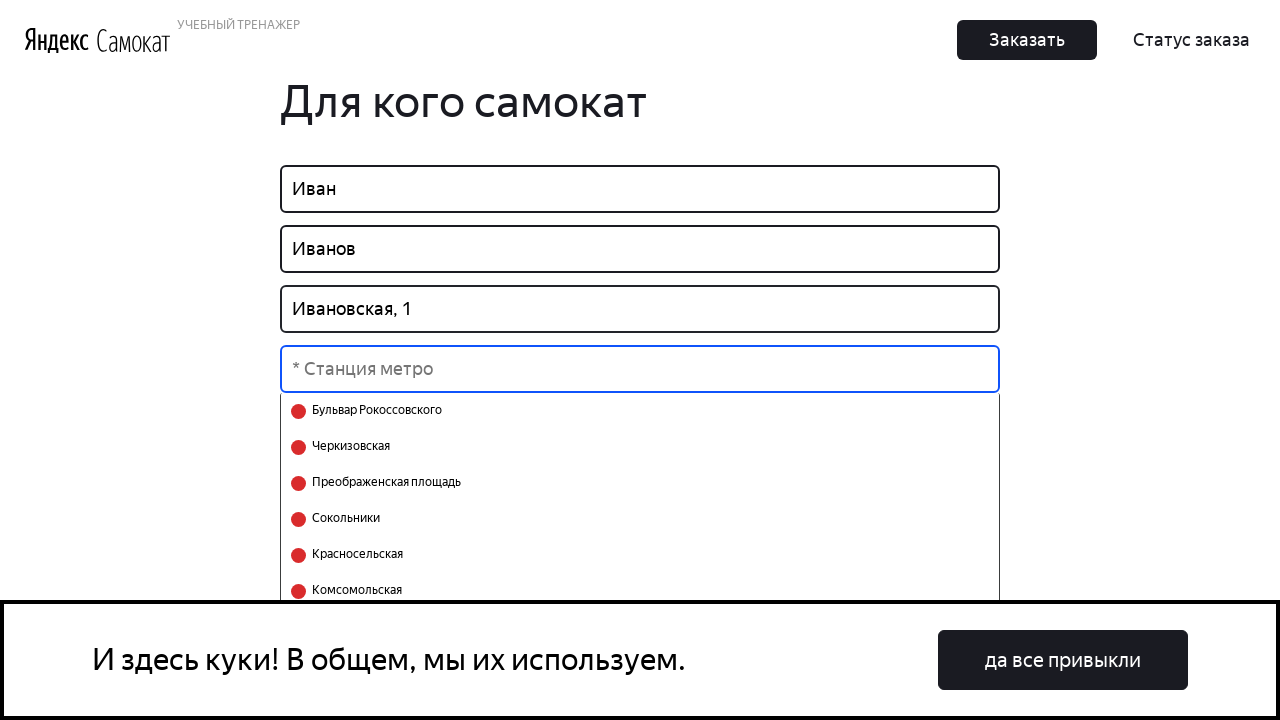

Selected 'Черкизовская' metro station at (348, 447) on div.select-search__select >> text=Черкизовская
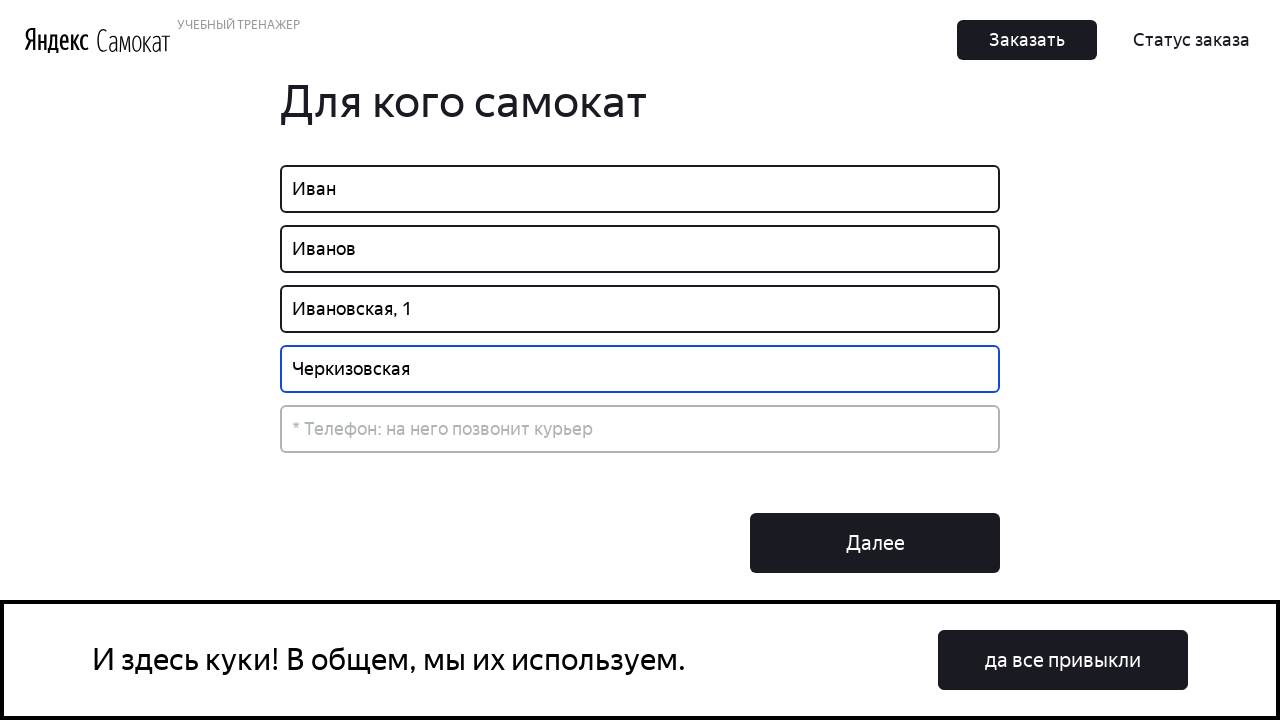

Filled in phone number '+79219219219' on input[placeholder='* Телефон: на него позвонит курьер']
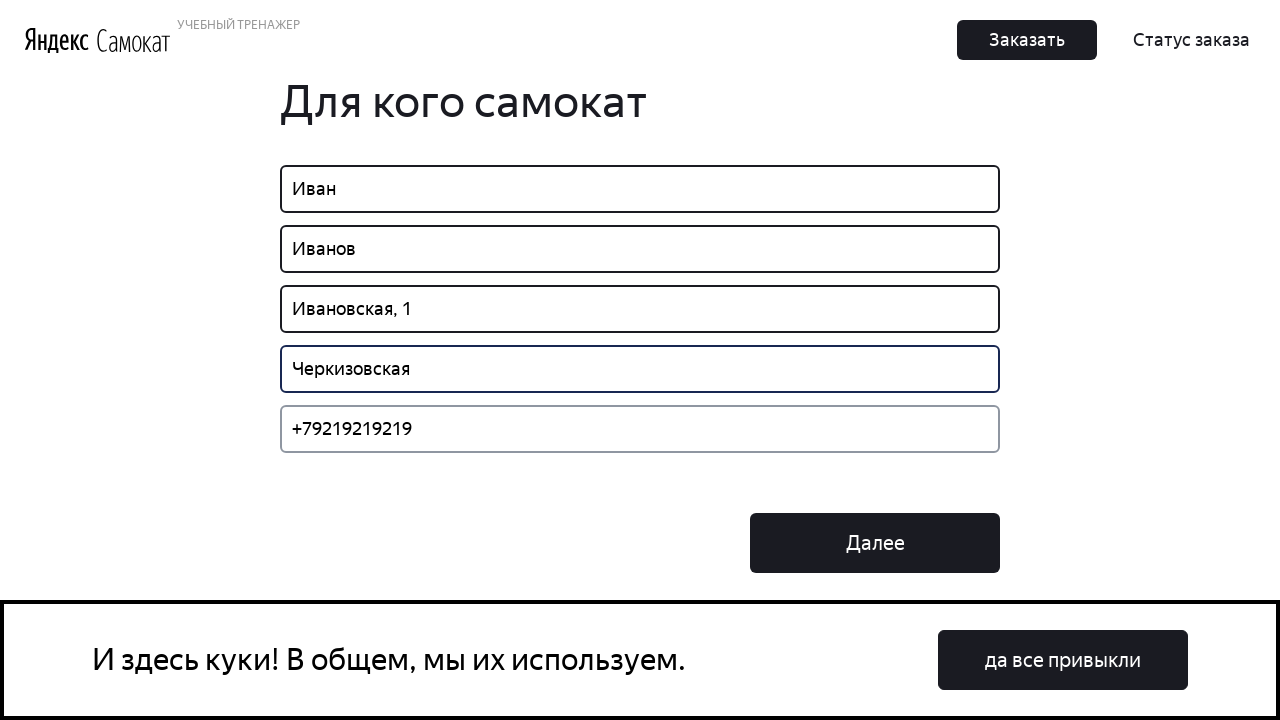

Clicked 'Next' button to proceed to delivery details at (875, 543) on button:has-text('Далее')
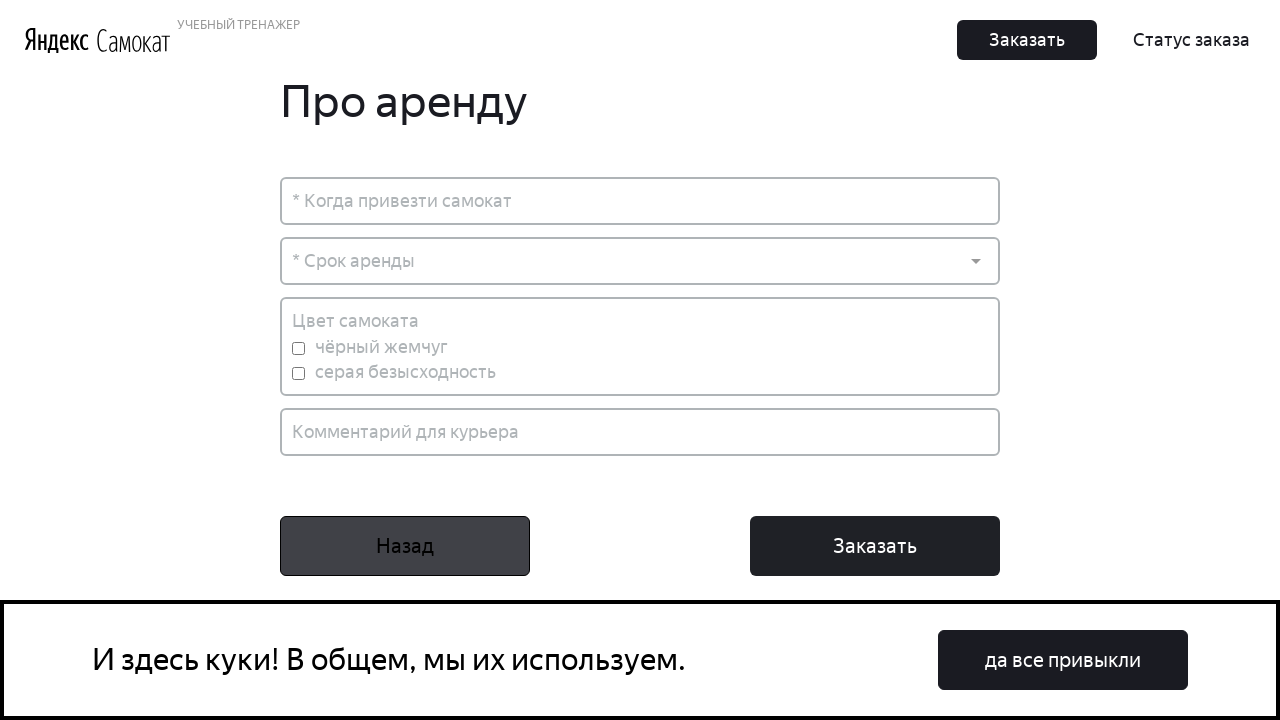

Filled in delivery date '28.12.2024' on input[placeholder='* Когда привезти самокат']
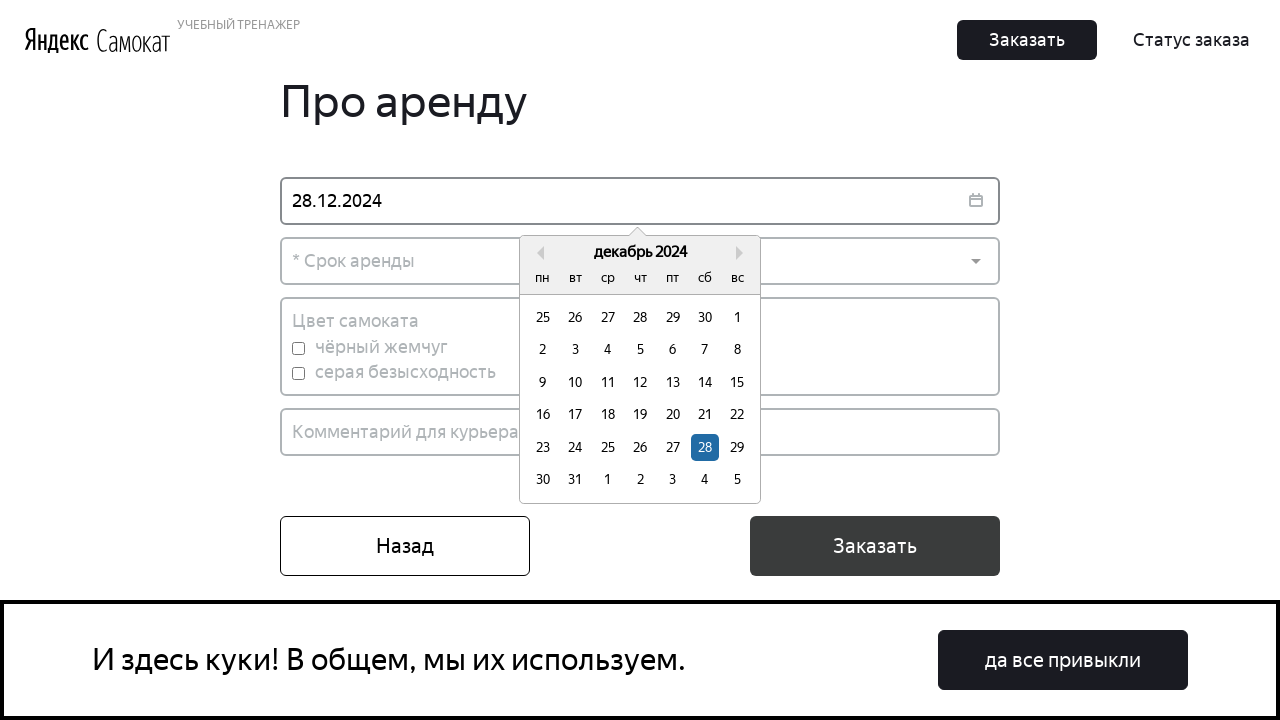

Confirmed delivery date by pressing Enter
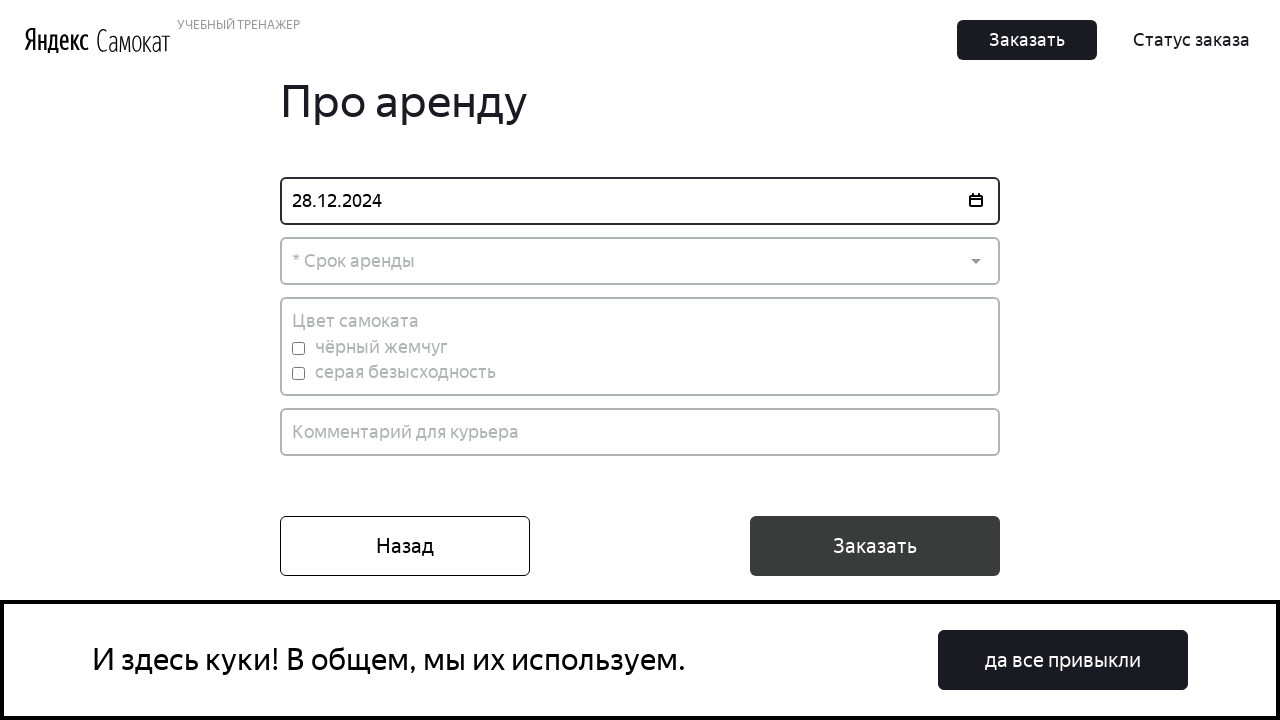

Clicked rental period dropdown at (640, 261) on div.Dropdown-control
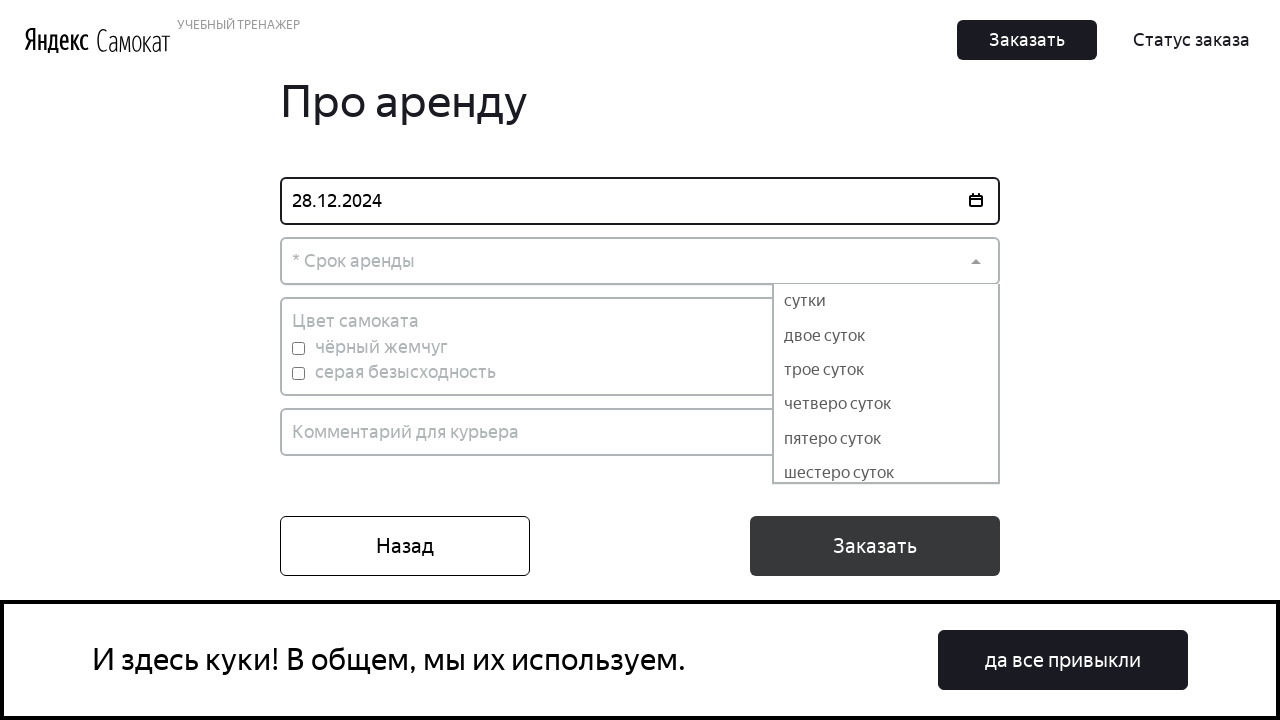

Selected '2 days' rental period at (886, 336) on div.Dropdown-option:has-text('двое суток')
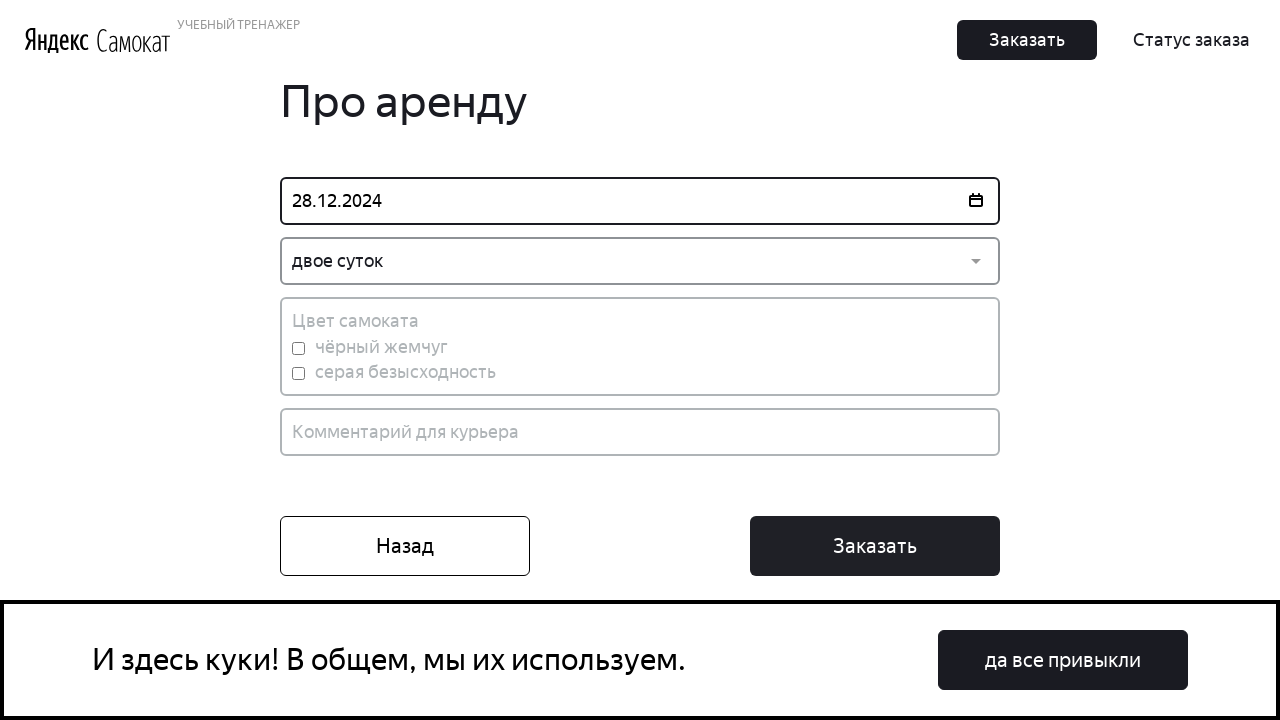

Selected black scooter color at (298, 348) on input[id='black']
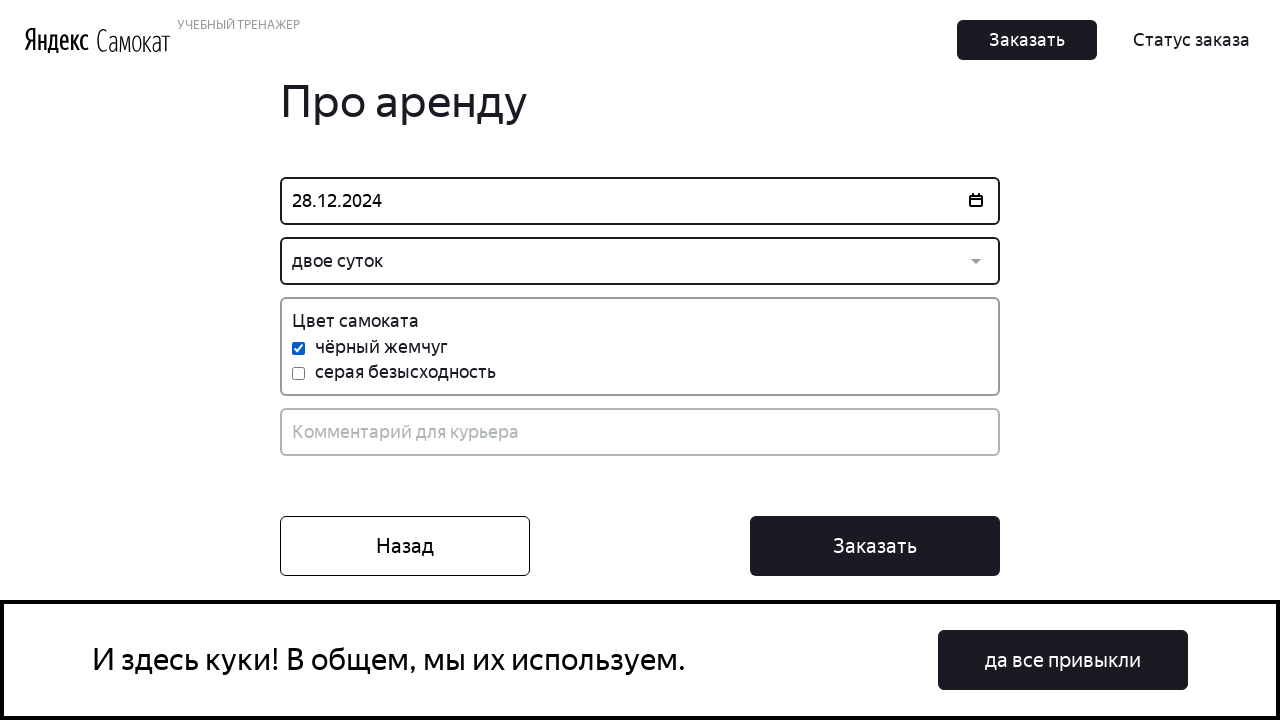

Filled in comment for courier 'Комментарий 1' on input[placeholder='Комментарий для курьера']
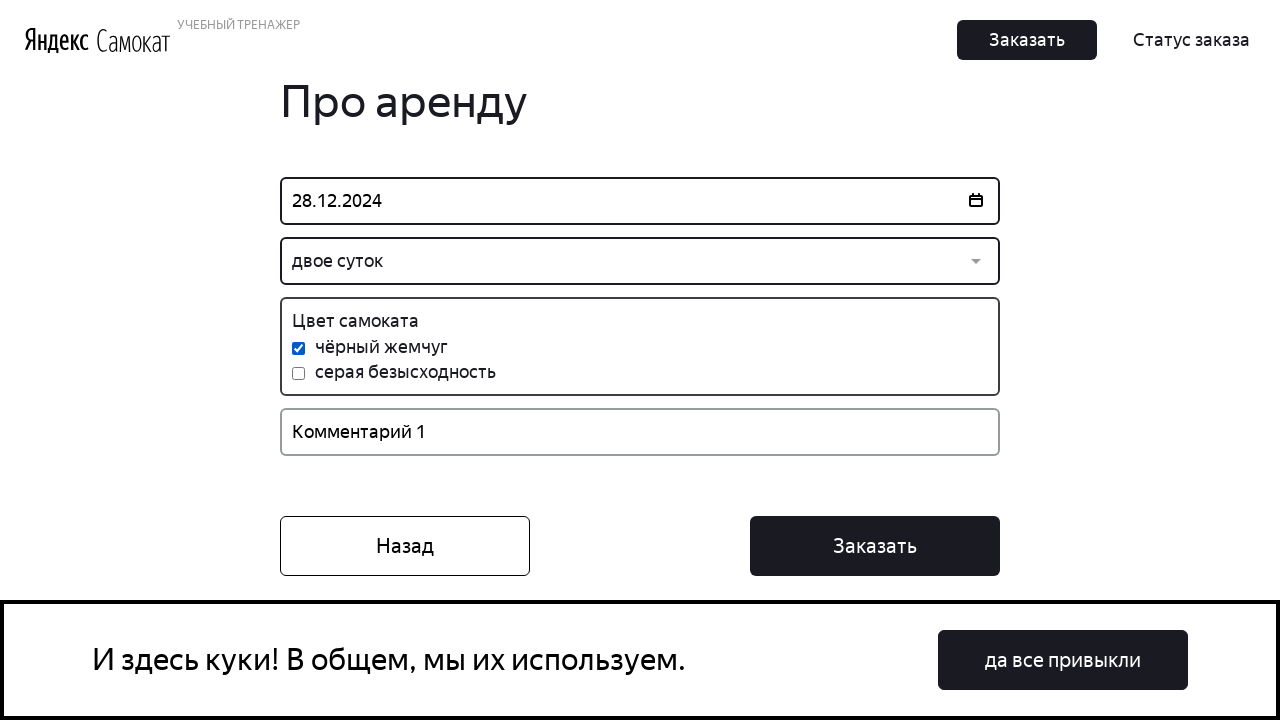

Clicked 'Order' button to submit order at (875, 546) on div.Order_Buttons__1xGrp >> button:has-text('Заказать')
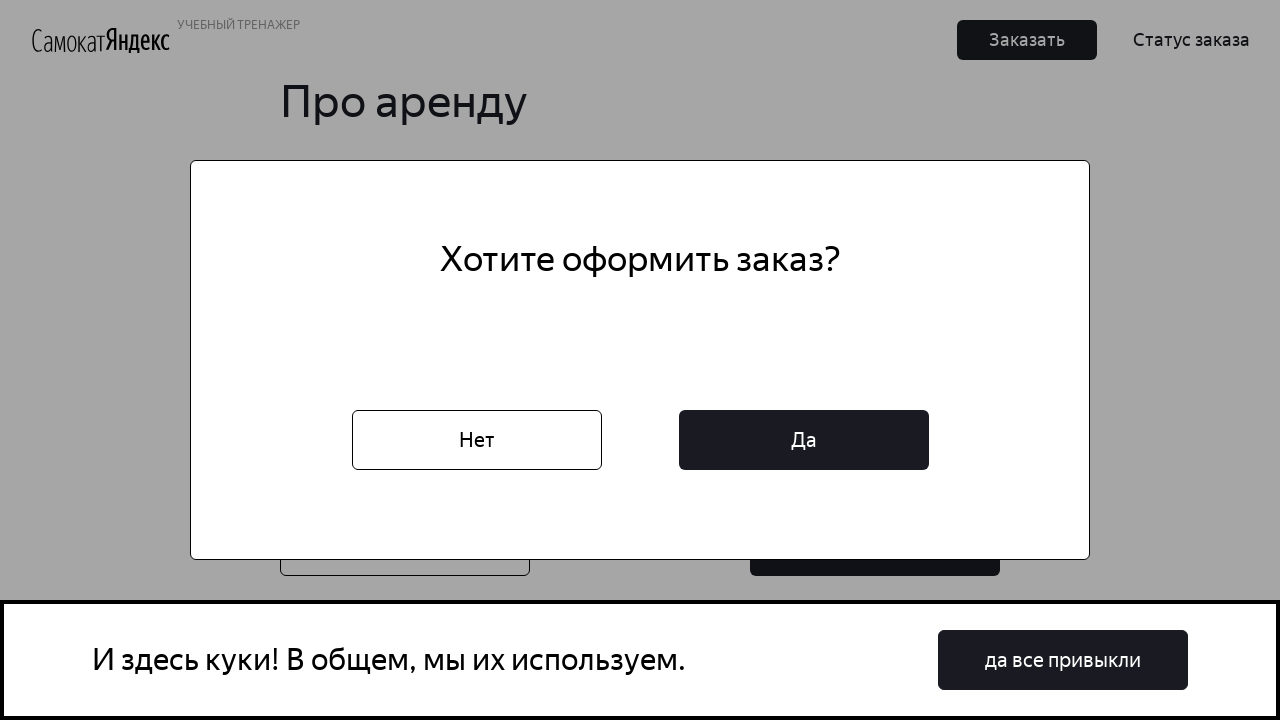

Confirmed order by clicking 'Yes' button at (804, 440) on button:has-text('Да')
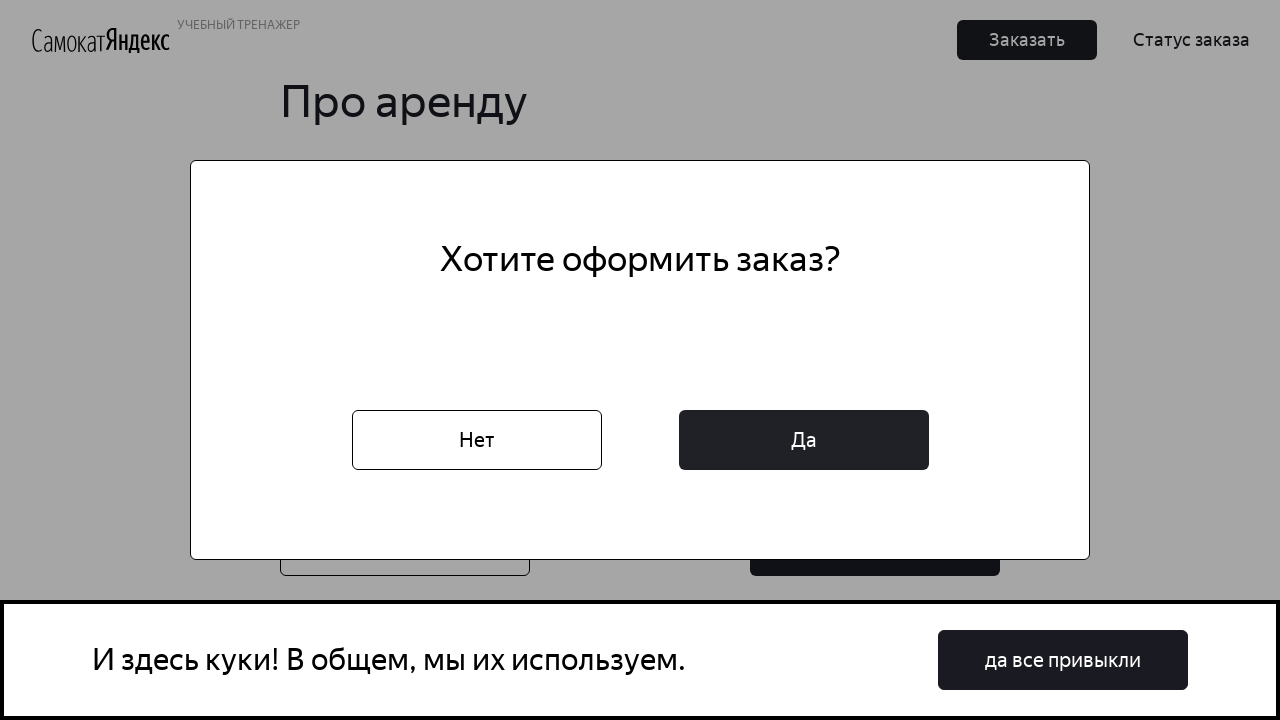

Order confirmation window appeared
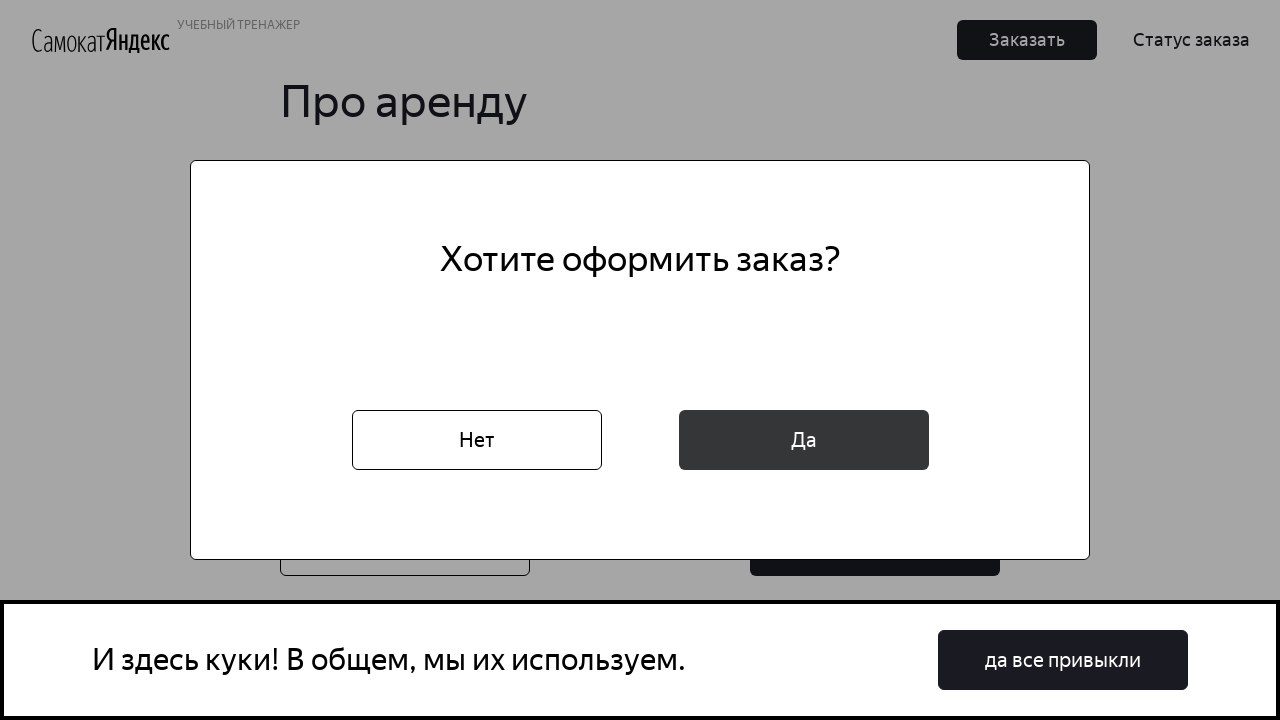

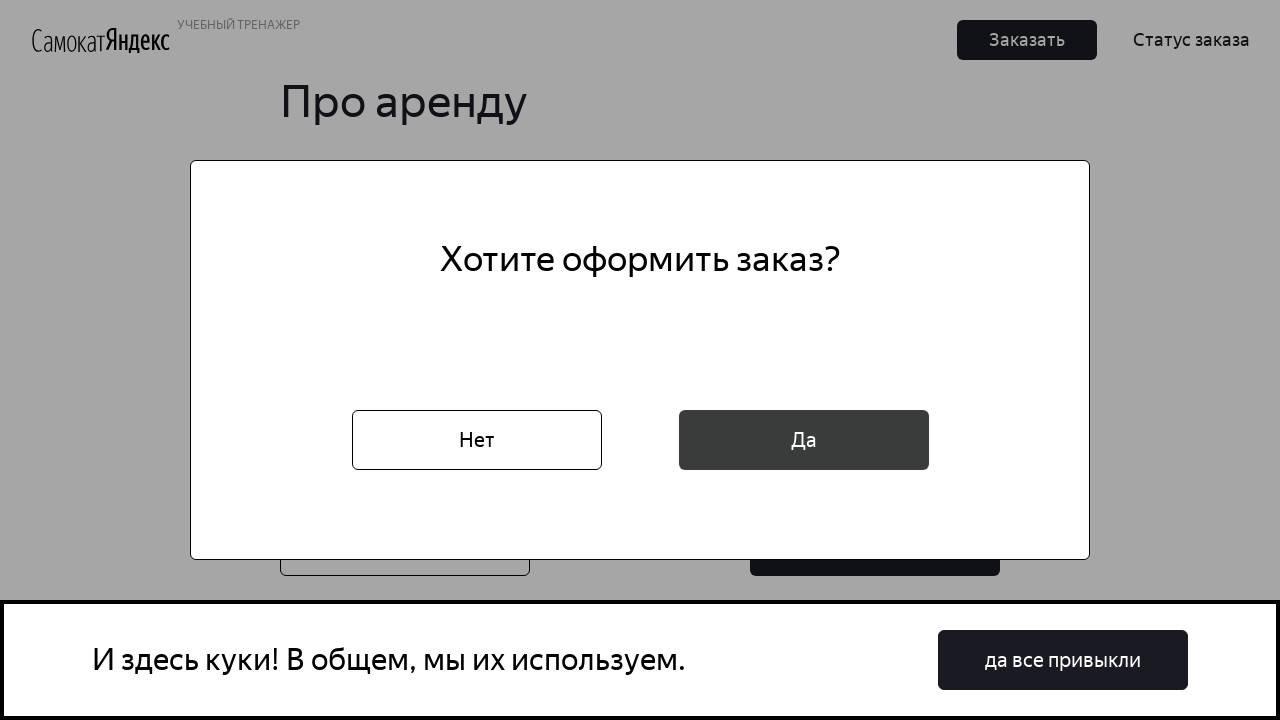